Tests a practice form submission on DemoQA by filling out all fields including name, email, gender, phone number, date of birth, subjects, hobbies, address, state/city selection, and verifying the submission confirmation modal displays the correct information.

Starting URL: https://demoqa.com/automation-practice-form

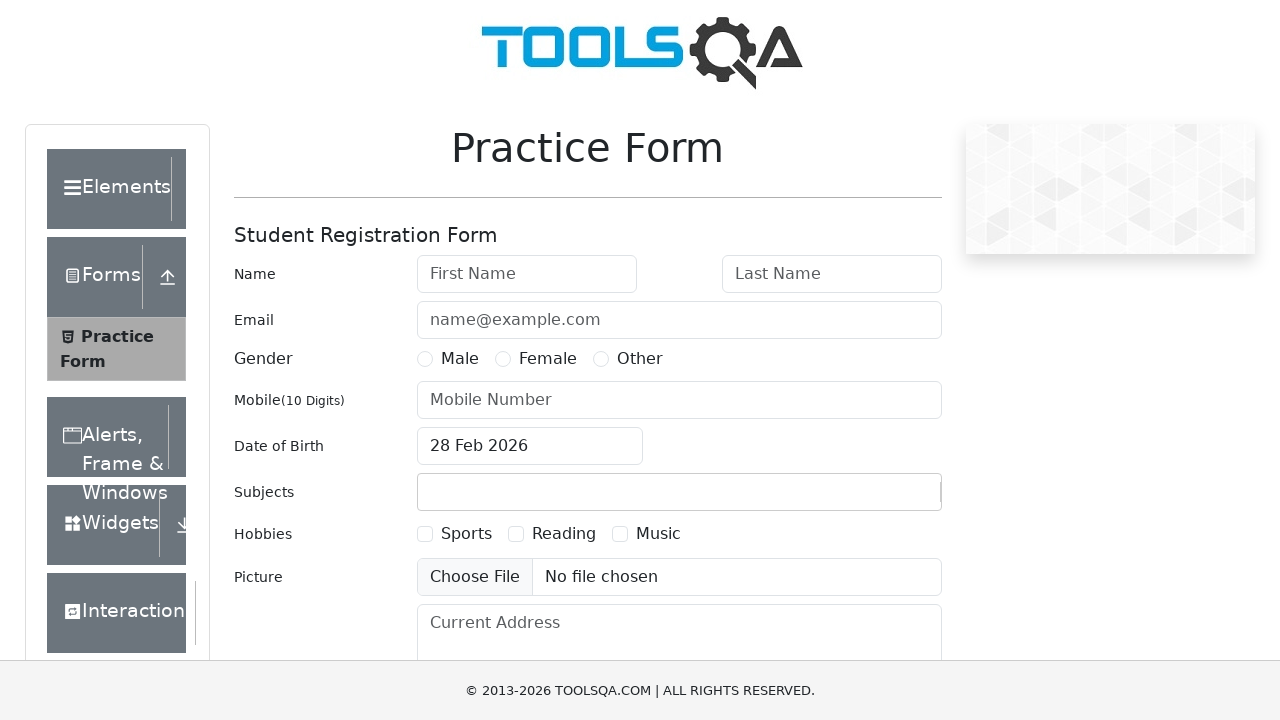

Filled first name field with 'Ivan' on #firstName
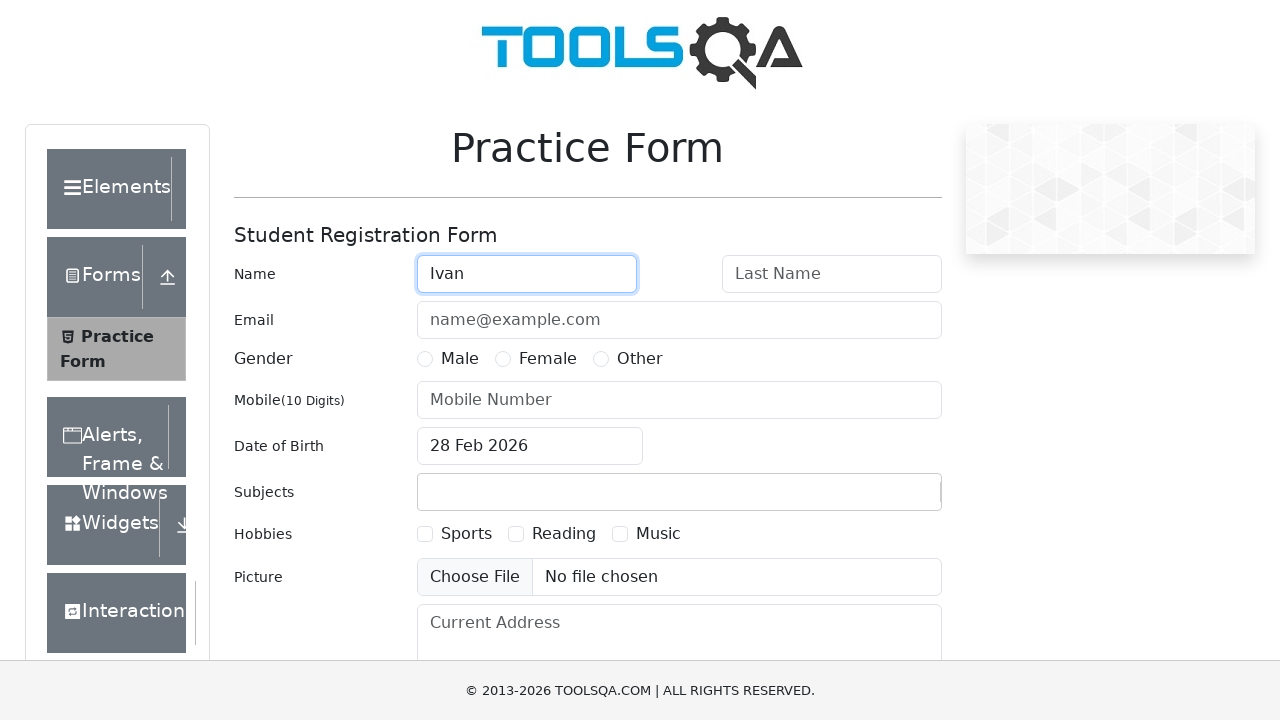

Filled last name field with 'Ivanov' on #lastName
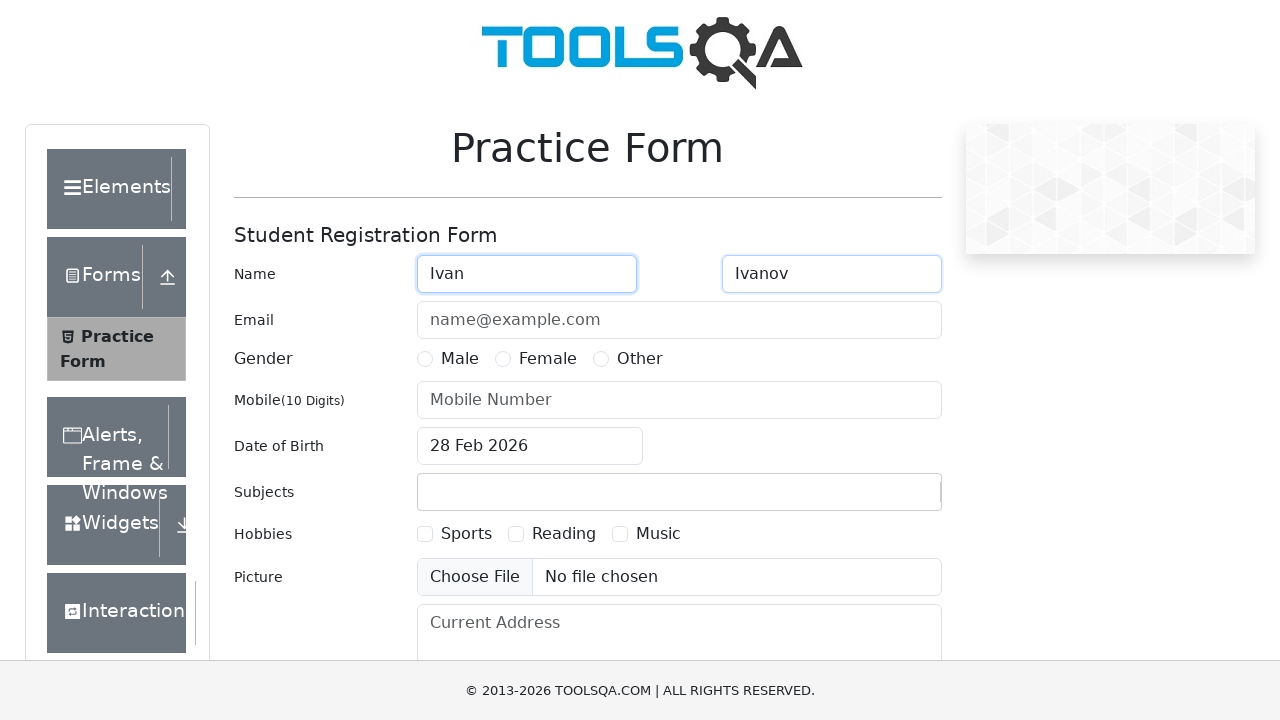

Filled email field with 'Ivanovivan@gmail.com' on #userEmail
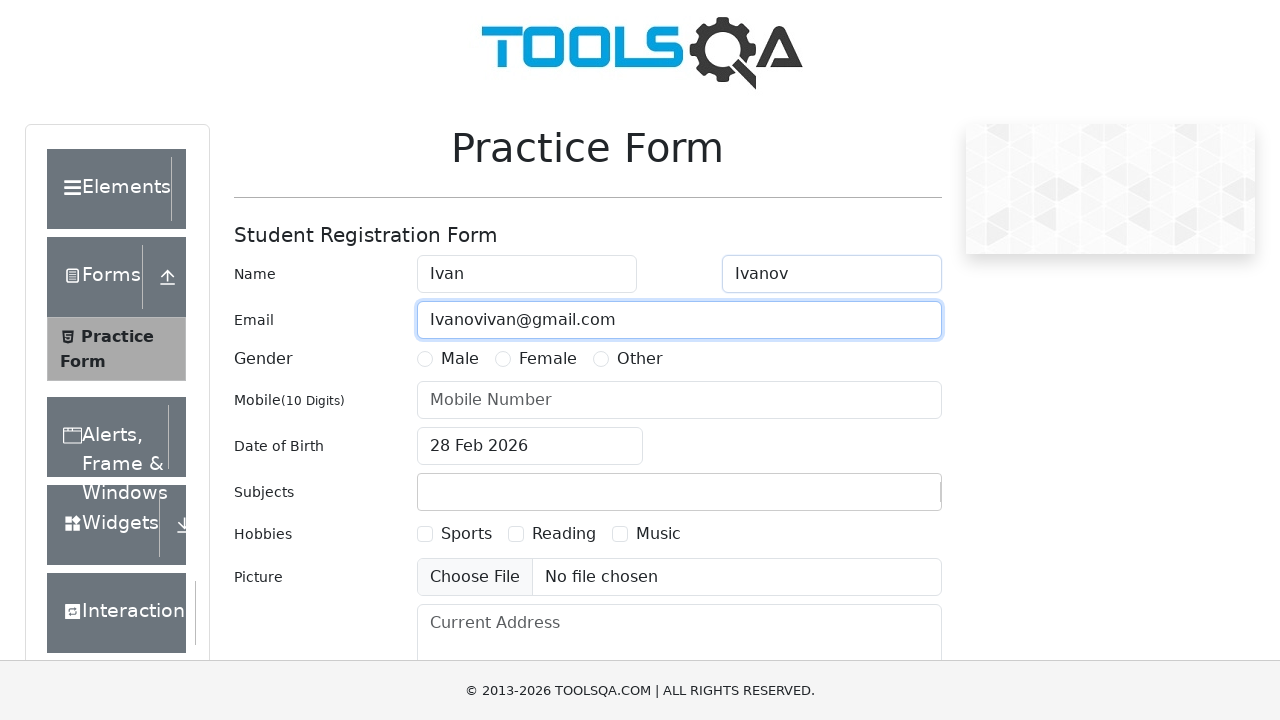

Selected Male gender option at (460, 359) on label[for='gender-radio-1']
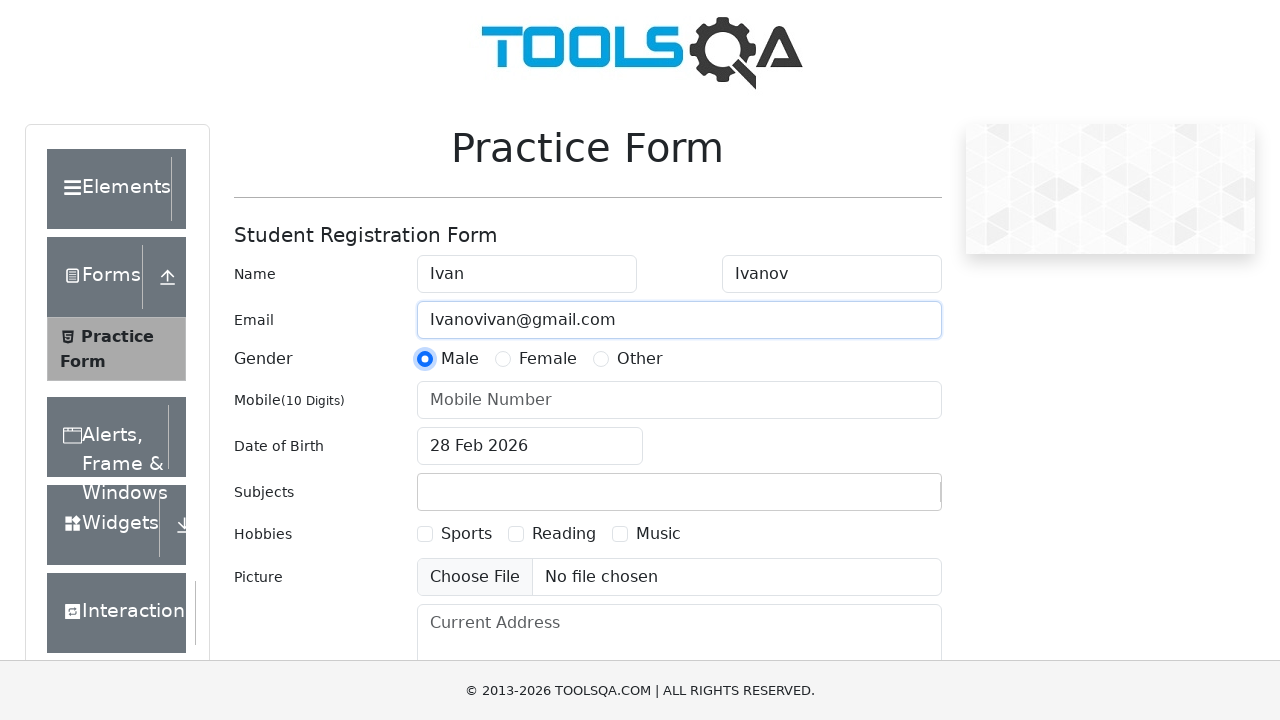

Filled phone number field with '8911018552' on #userNumber
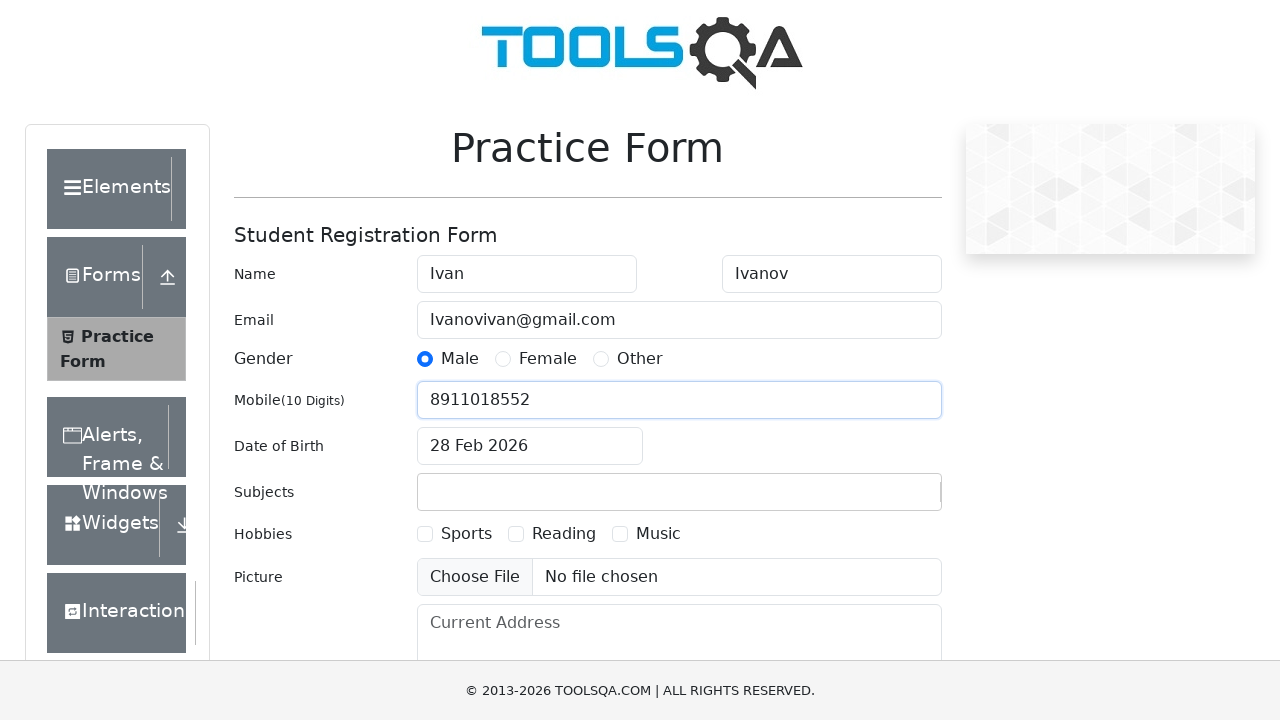

Opened date of birth picker at (530, 446) on #dateOfBirthInput
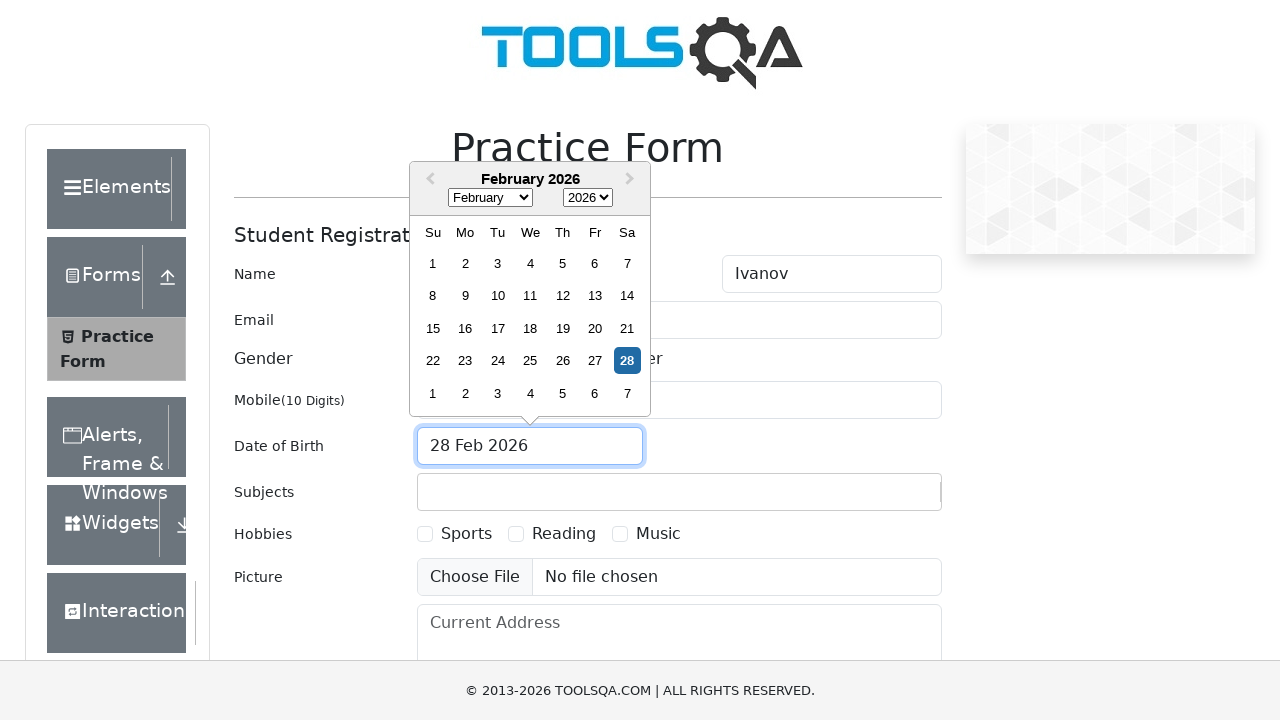

Selected year 1990 in date picker on .react-datepicker__year-select
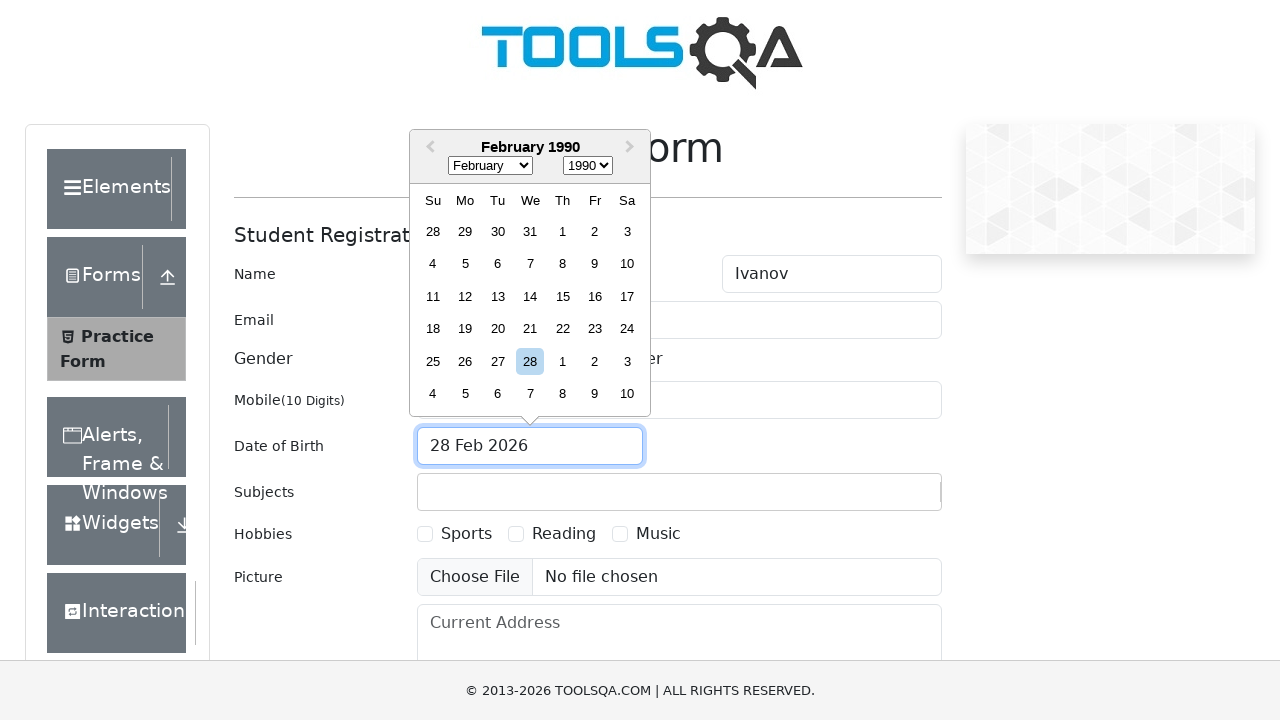

Selected month April (index 3) in date picker on .react-datepicker__month-select
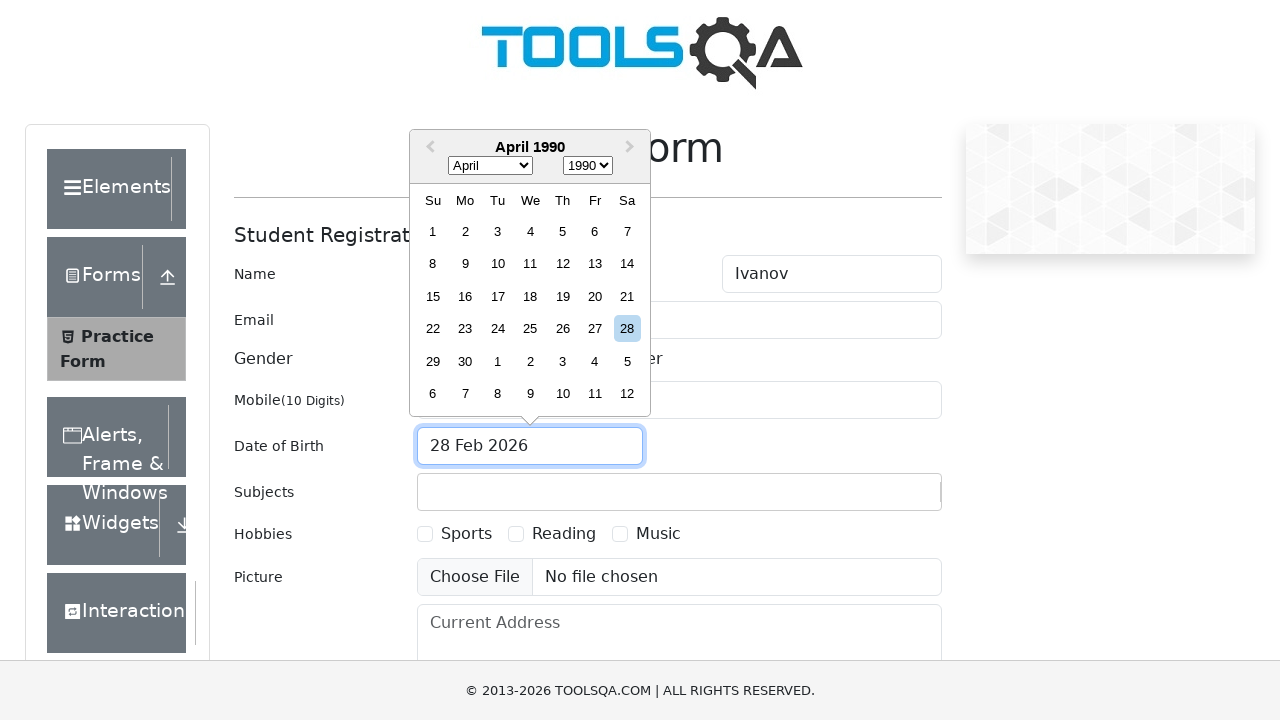

Selected day 1 in date picker at (433, 231) on .react-datepicker__day--001:not(.react-datepicker__day--outside-month)
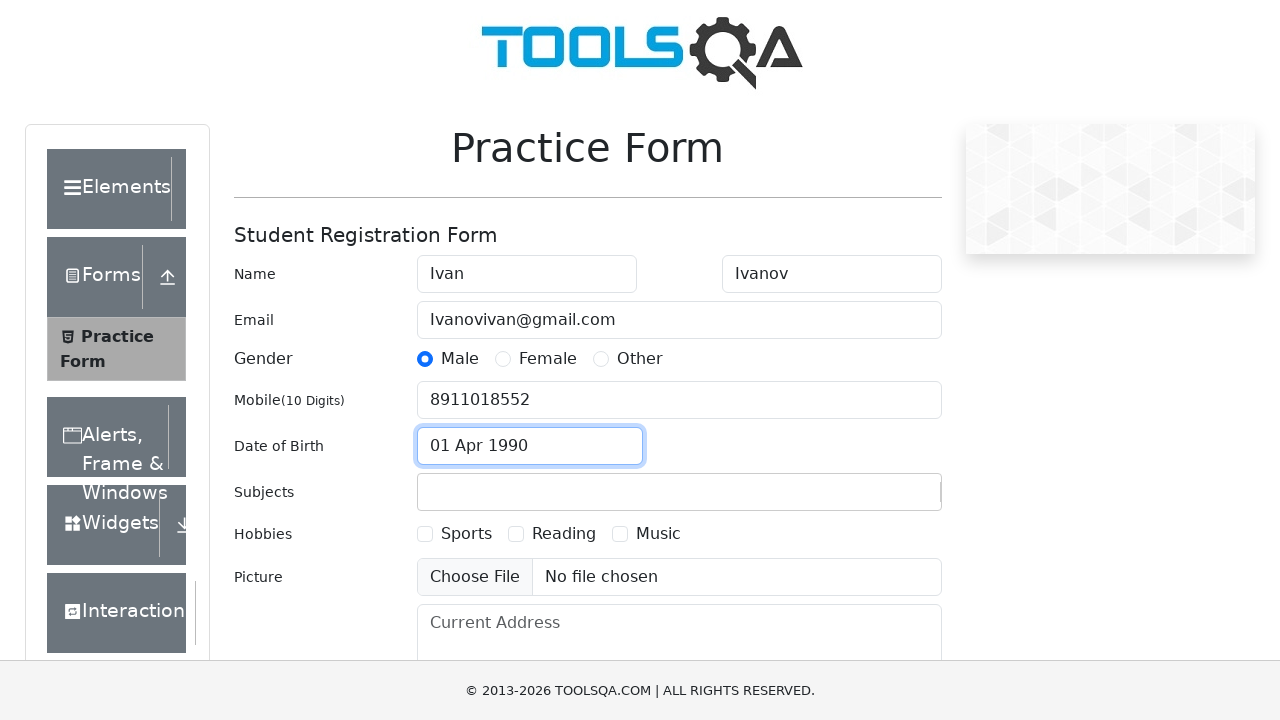

Typed 'E' in subjects autocomplete field on #subjectsInput
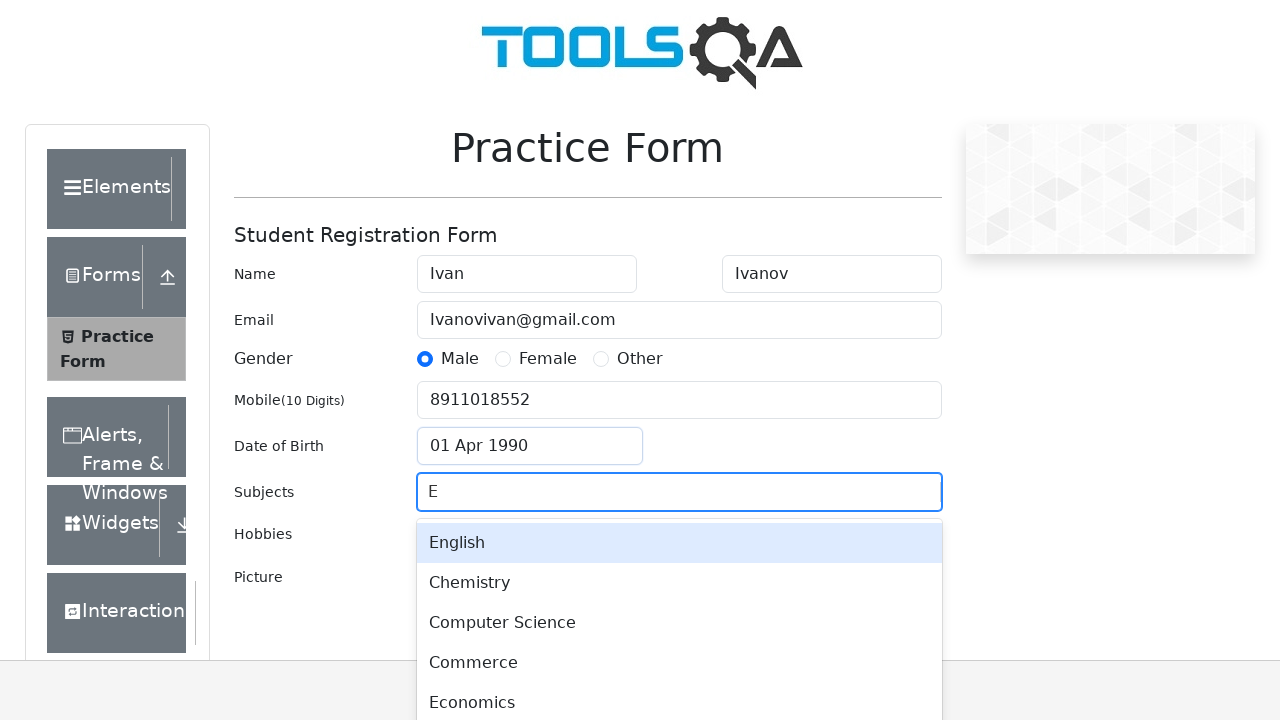

Selected first option from subjects autocomplete at (679, 543) on #react-select-2-option-0
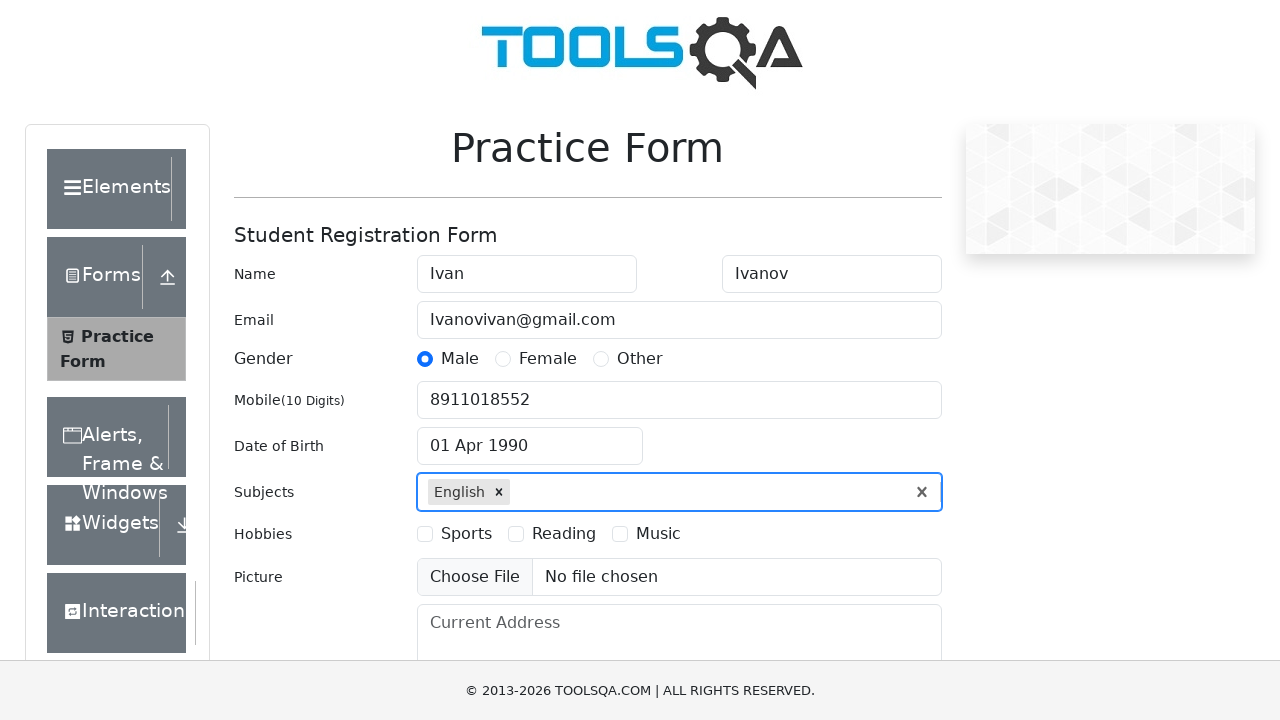

Selected Sports hobby checkbox at (466, 534) on label[for='hobbies-checkbox-1']
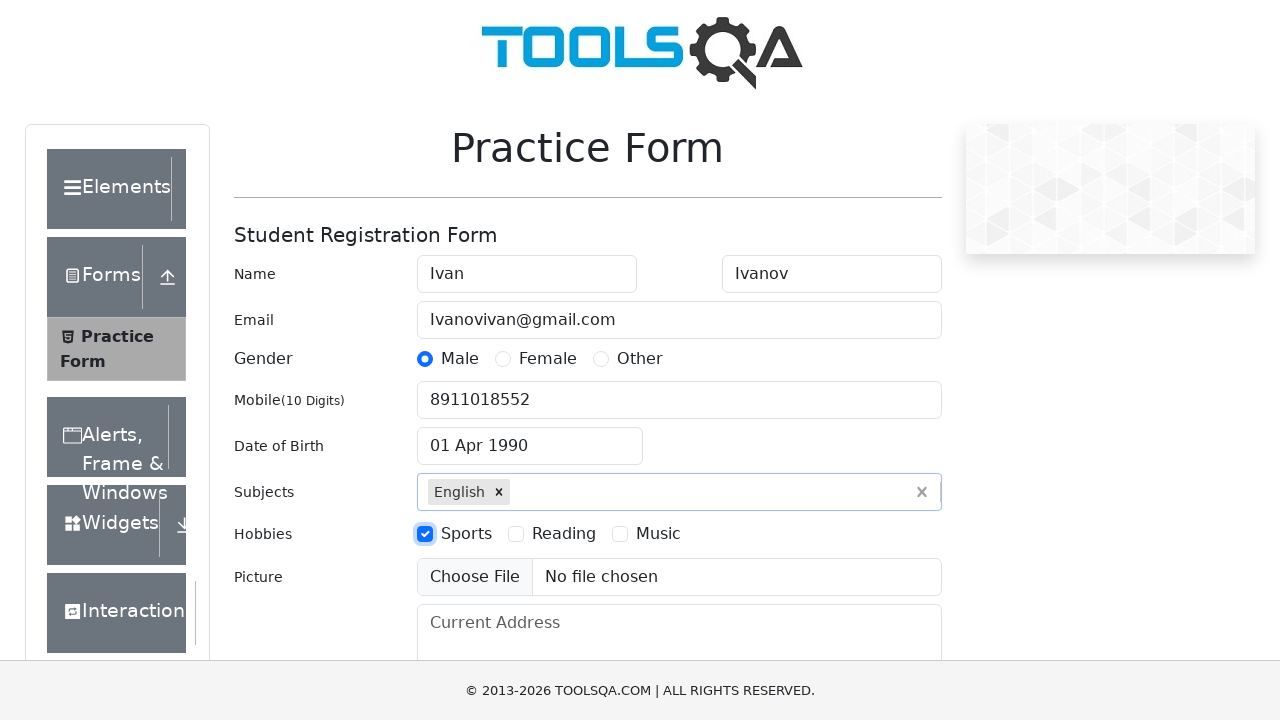

Filled current address field with 'Saint Petersburg, Russia' on #currentAddress
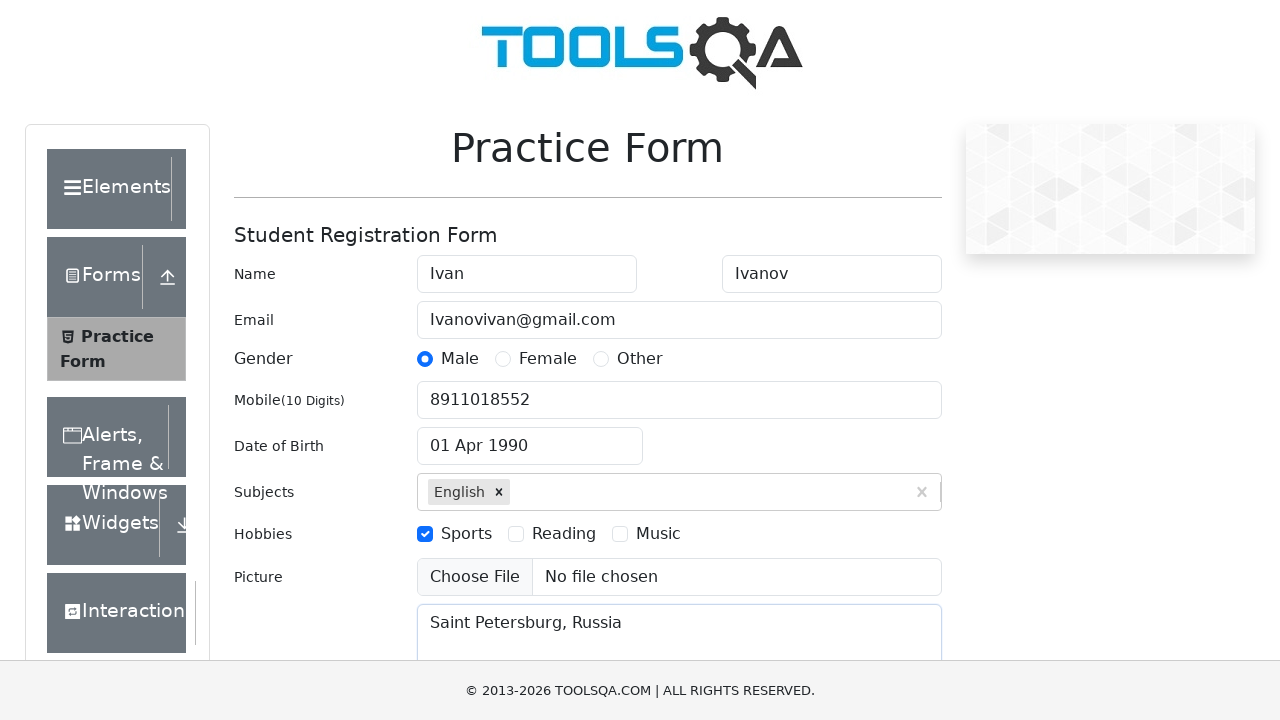

Clicked state dropdown at (527, 437) on #state
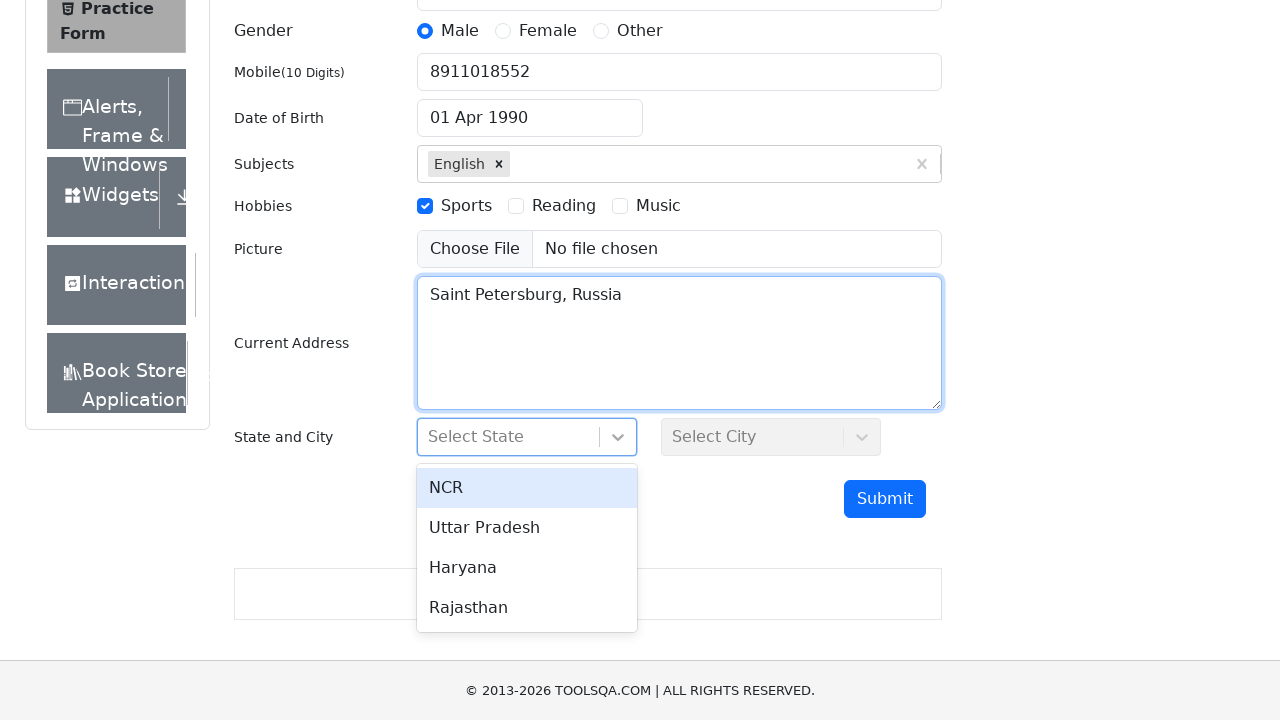

Selected first option from state dropdown at (527, 488) on #react-select-3-option-0
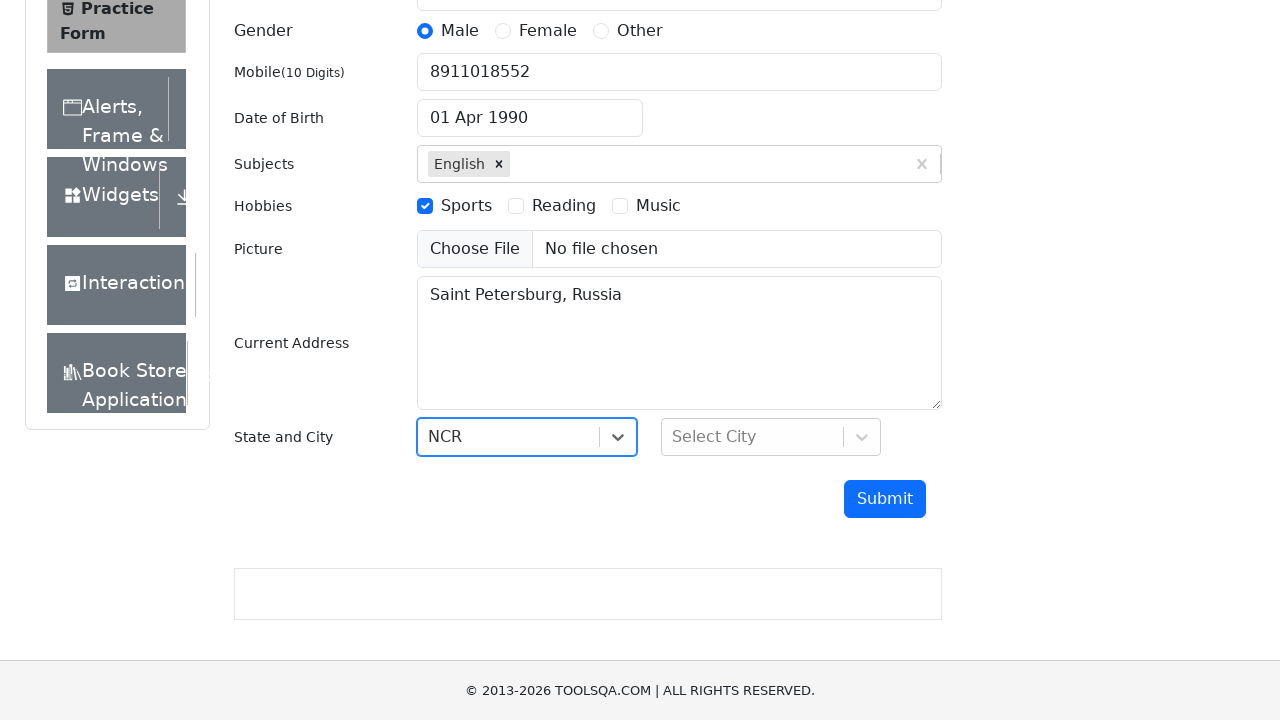

Clicked city dropdown at (771, 437) on #city
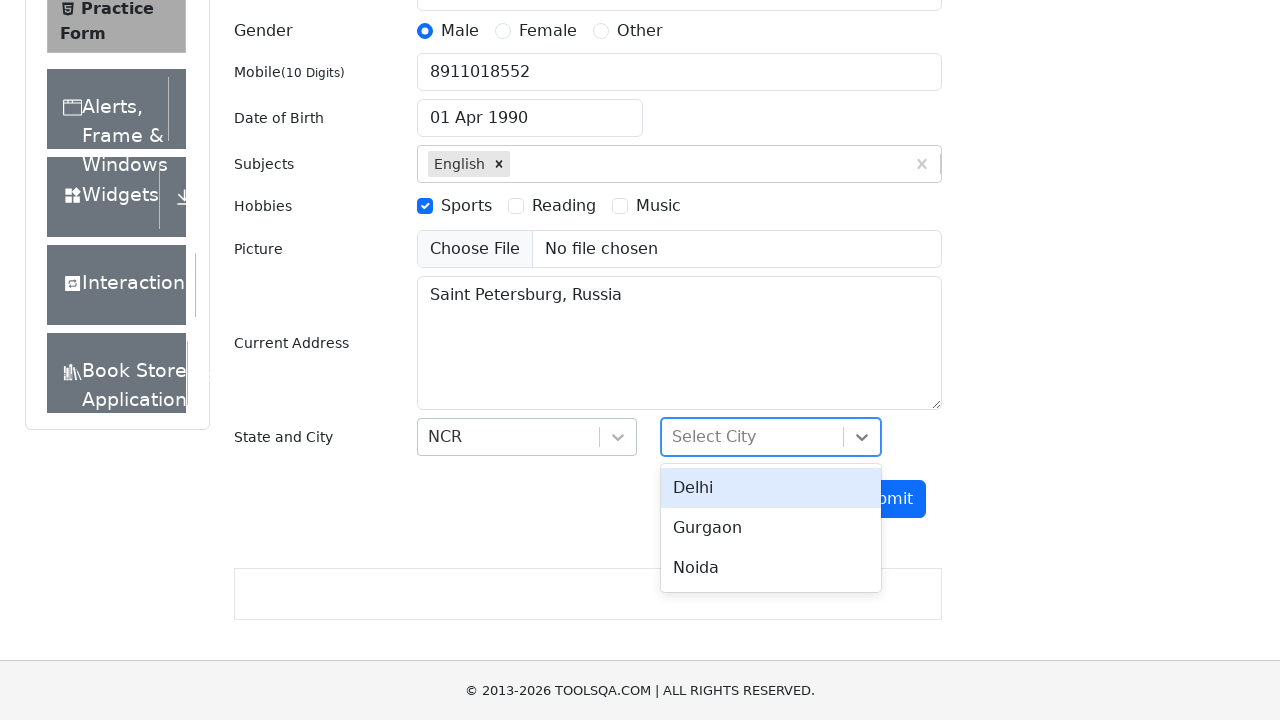

Selected first option from city dropdown at (771, 488) on #react-select-4-option-0
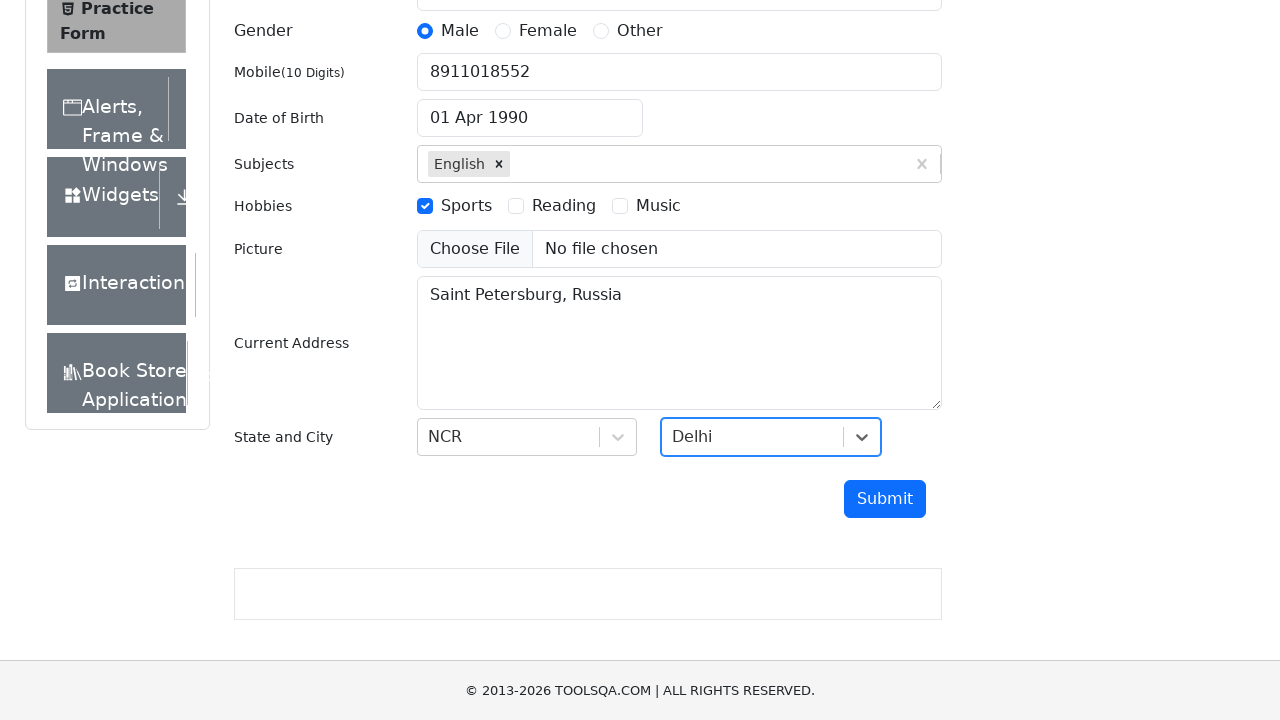

Clicked submit button to submit the form at (885, 499) on #submit
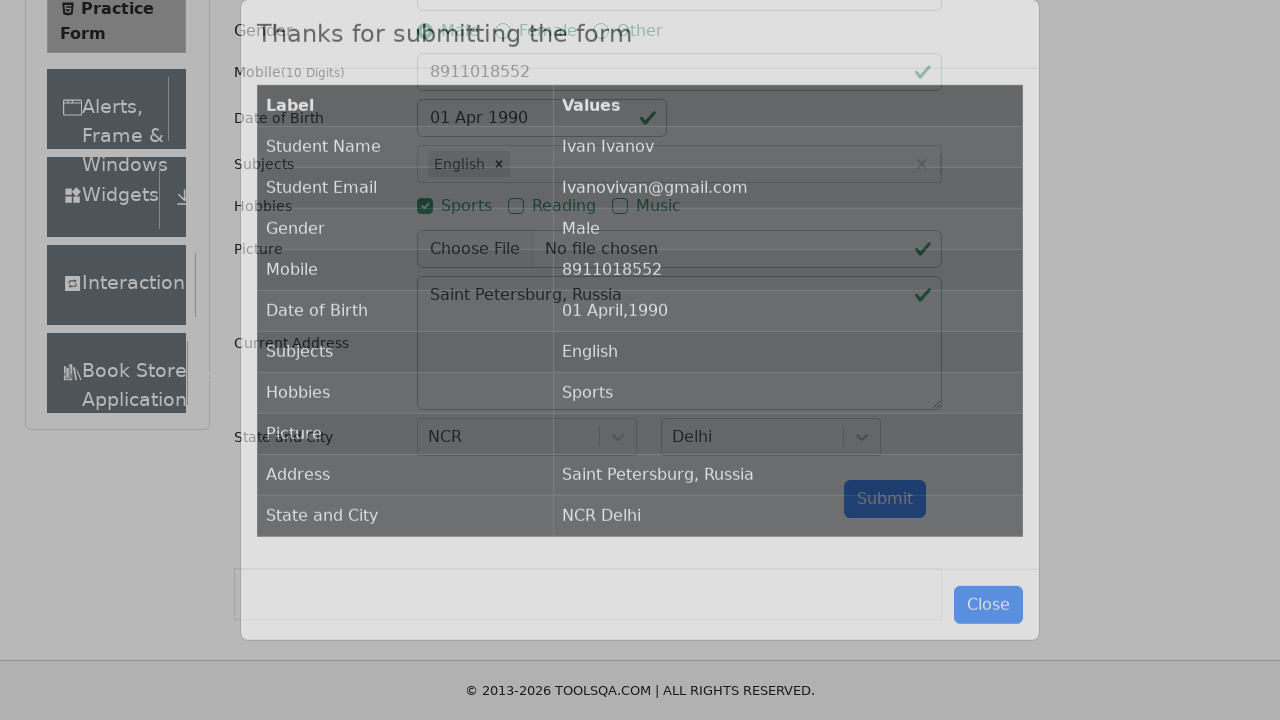

Waited for submission confirmation modal to load
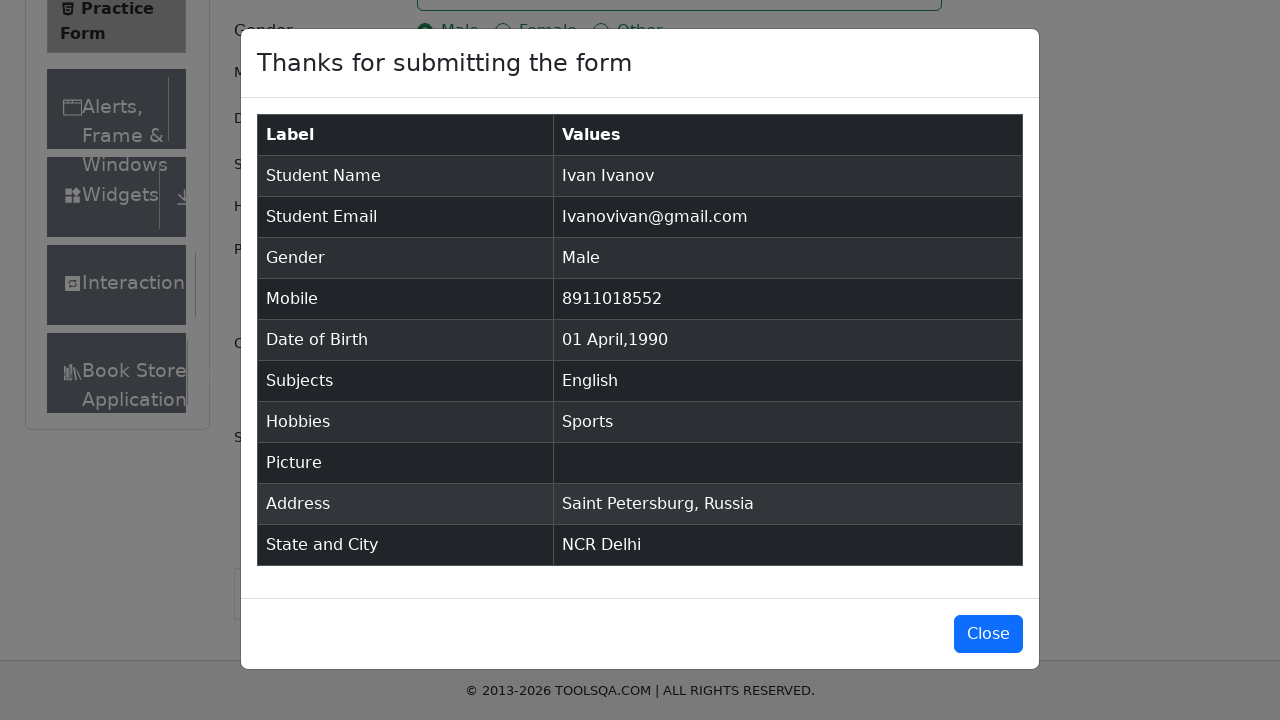

Verified submission confirmation modal is visible
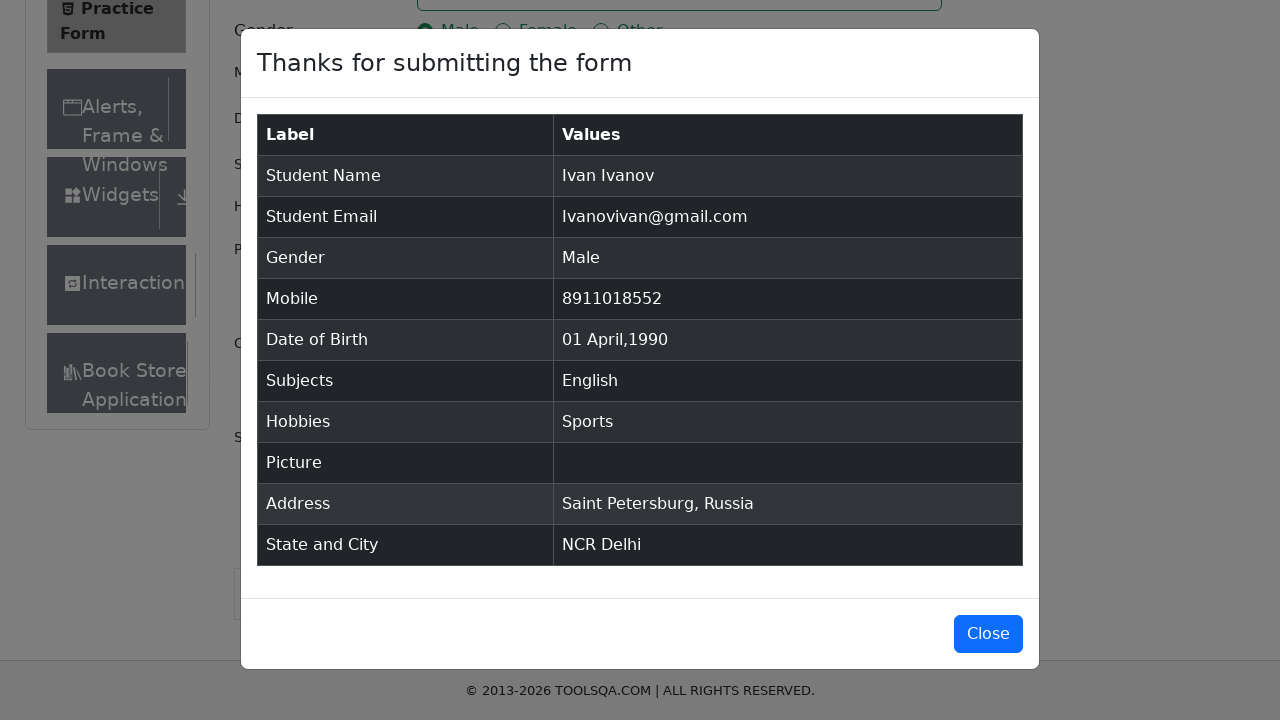

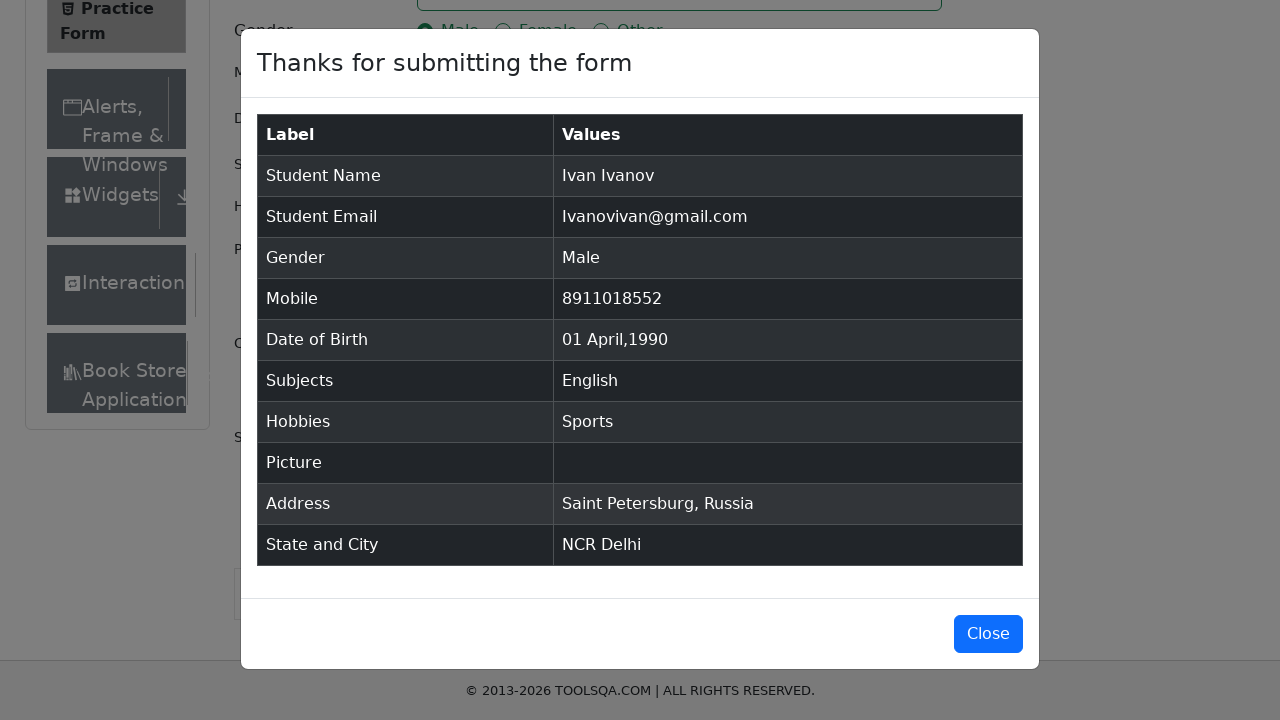